Tests drag and drop functionality on jQuery UI demo page by dragging an element to a drop target

Starting URL: https://jqueryui.com/droppable/

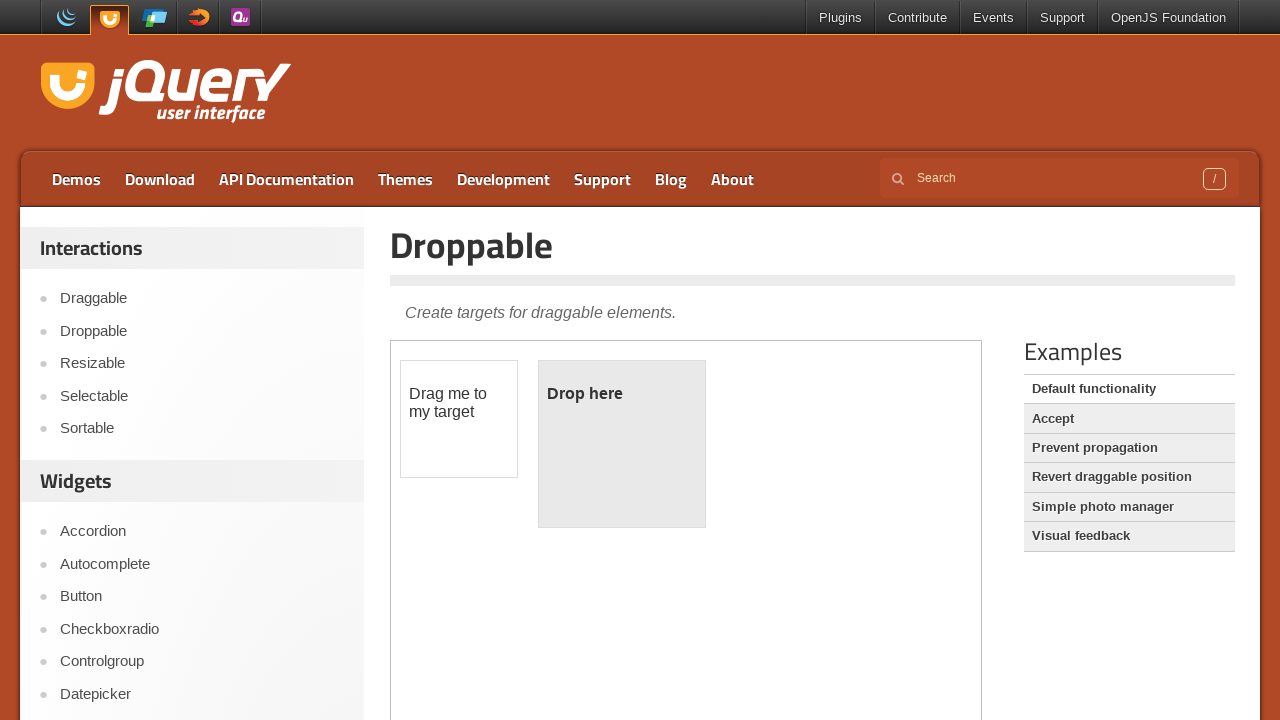

Located the iframe containing the droppable demo
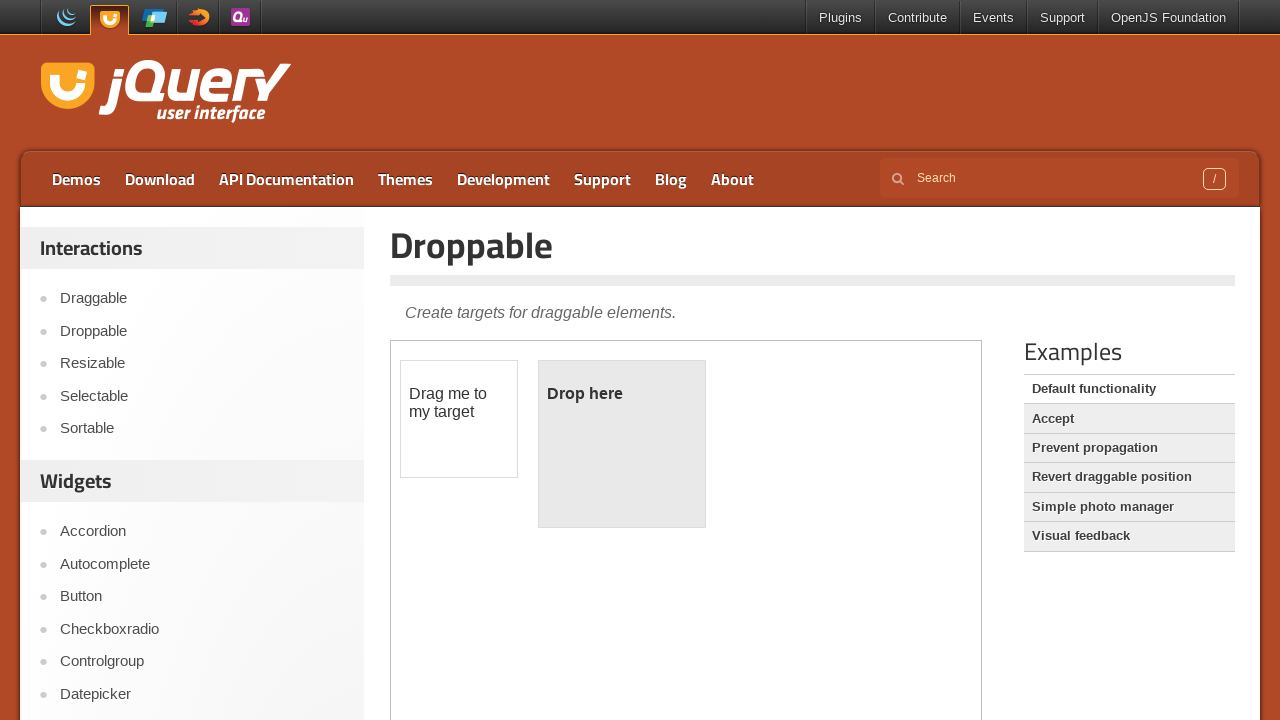

Located the draggable element 'Drag me to my target'
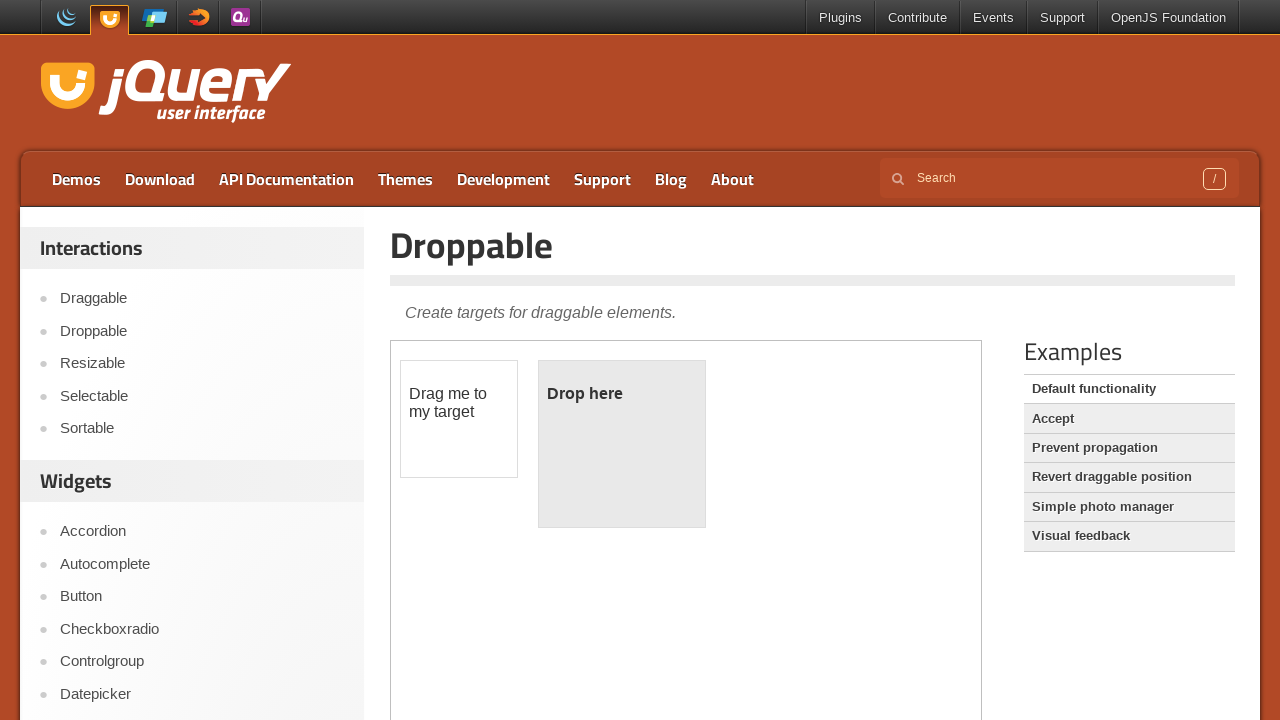

Located the drop target element 'Drop here'
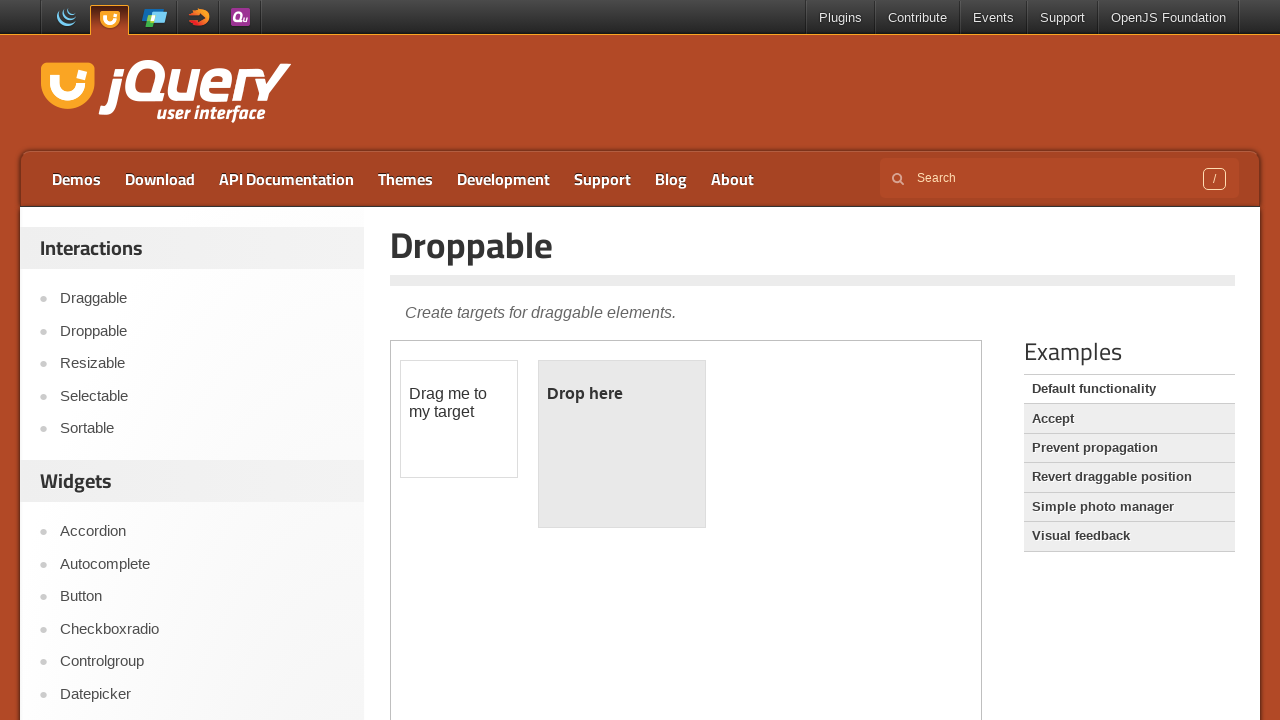

Dragged the source element to the target element at (622, 394)
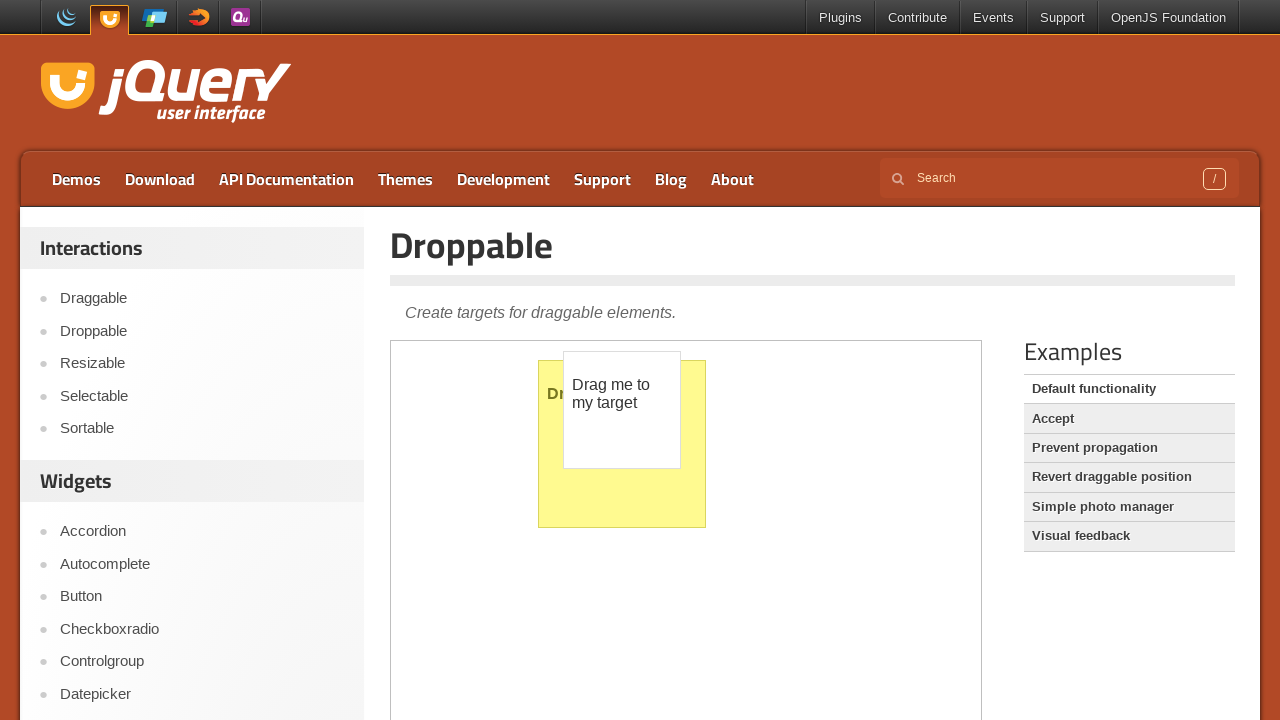

Verified drop was successful - 'Dropped!' text appeared
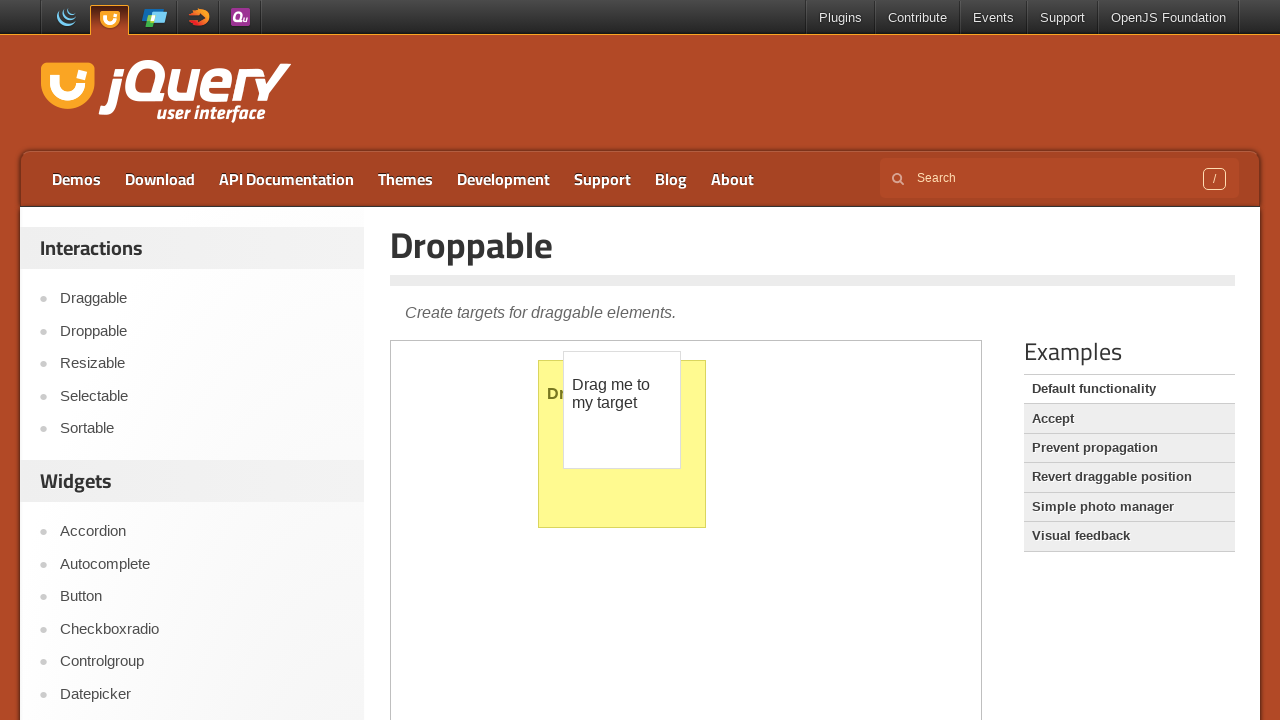

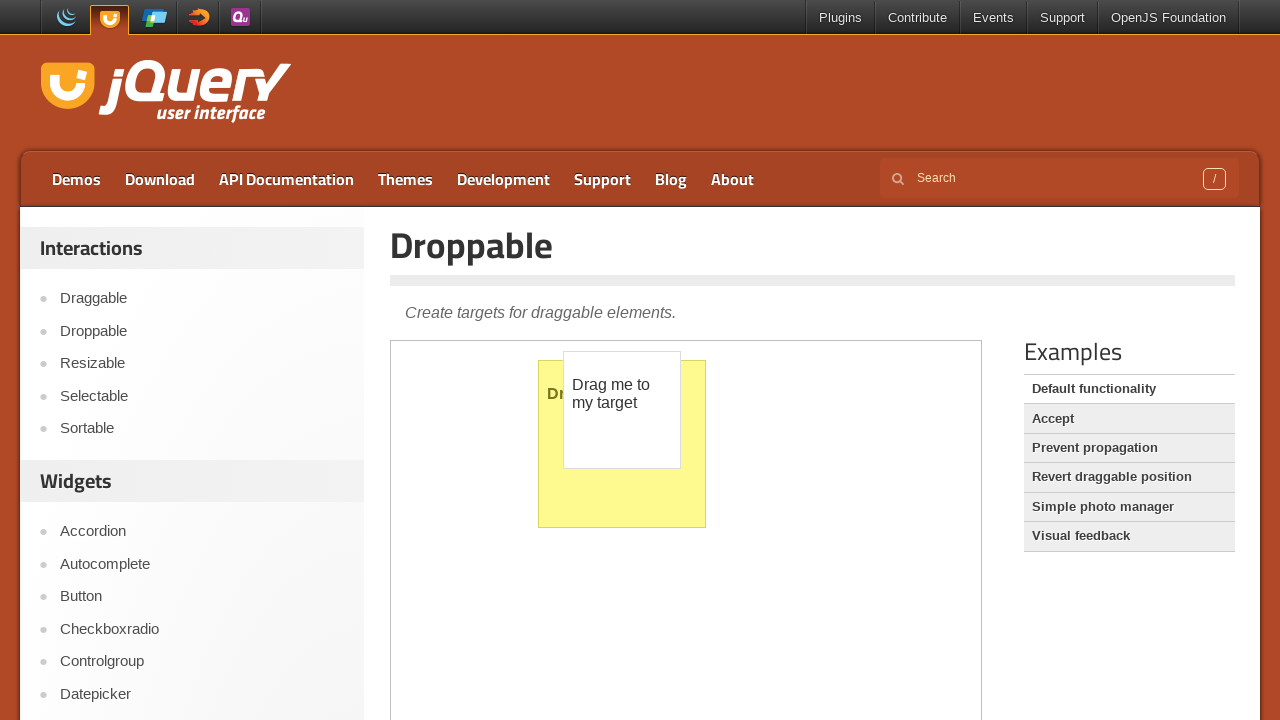